Tests mouse input events on a training page by performing left click, double click, and right click (context click) actions, verifying that each action triggers the appropriate response.

Starting URL: https://v1.training-support.net/selenium/input-events

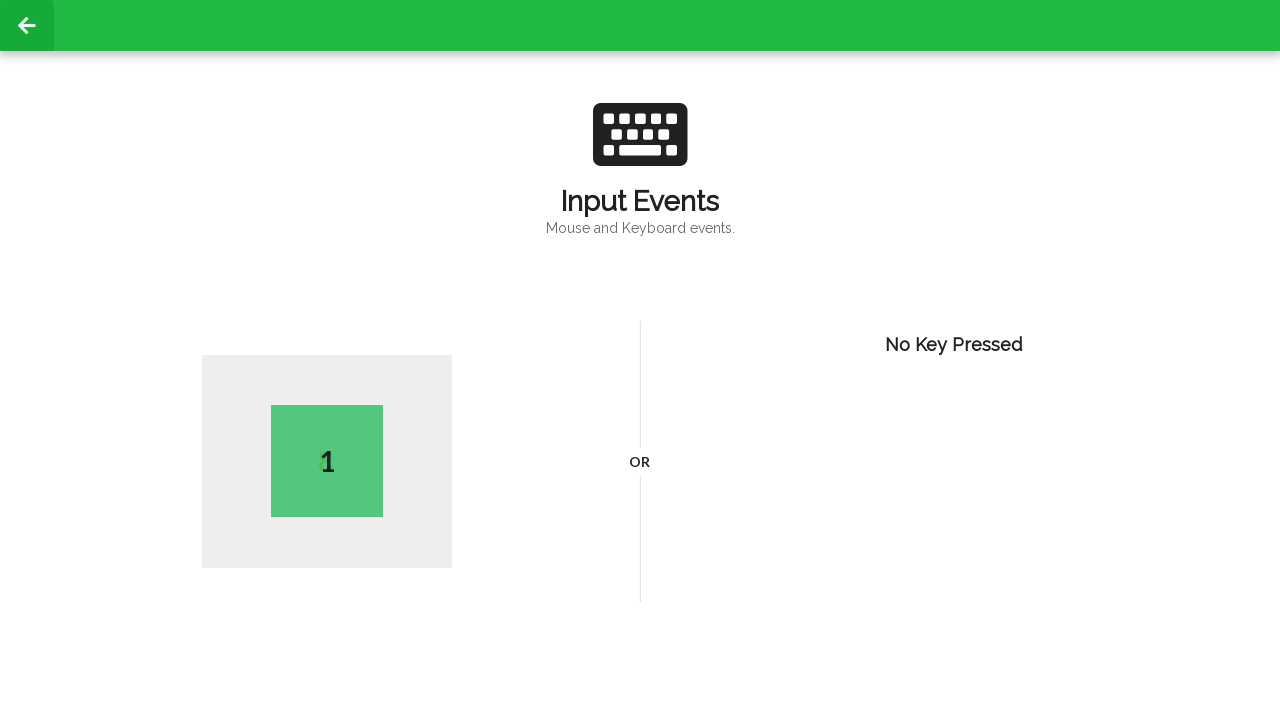

Performed left click on page body at (640, 360) on body
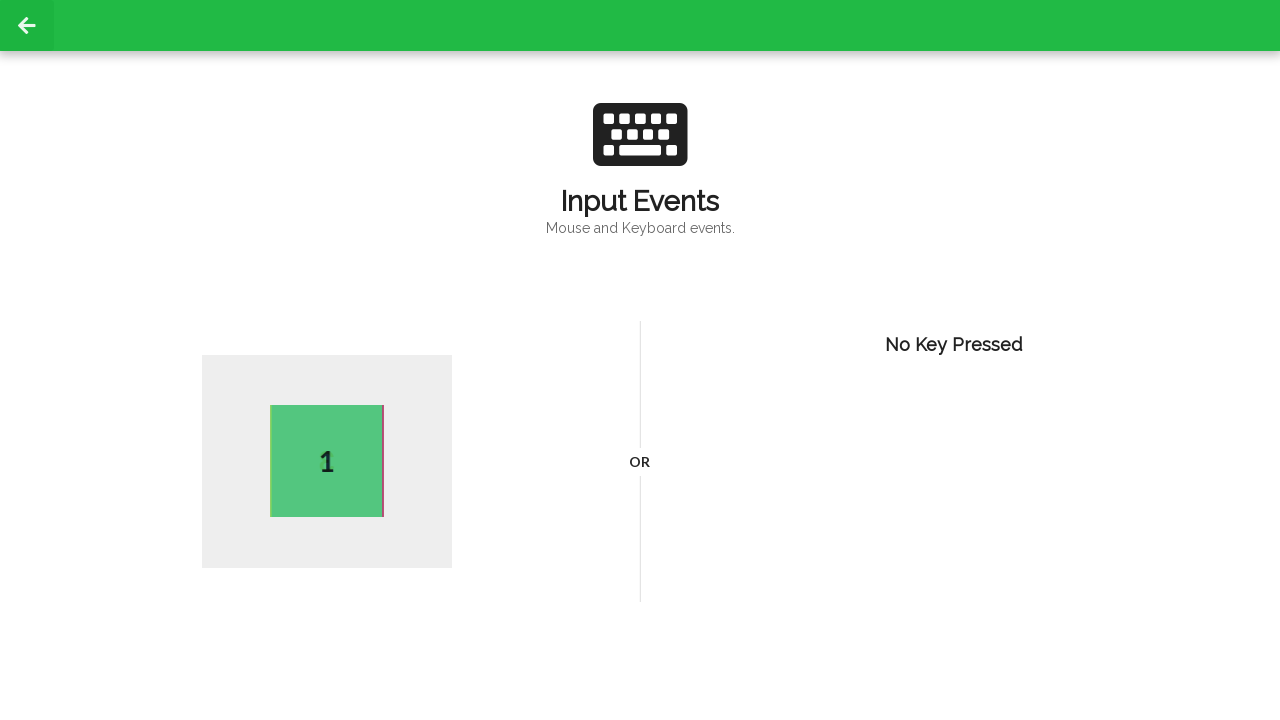

Active element updated after left click
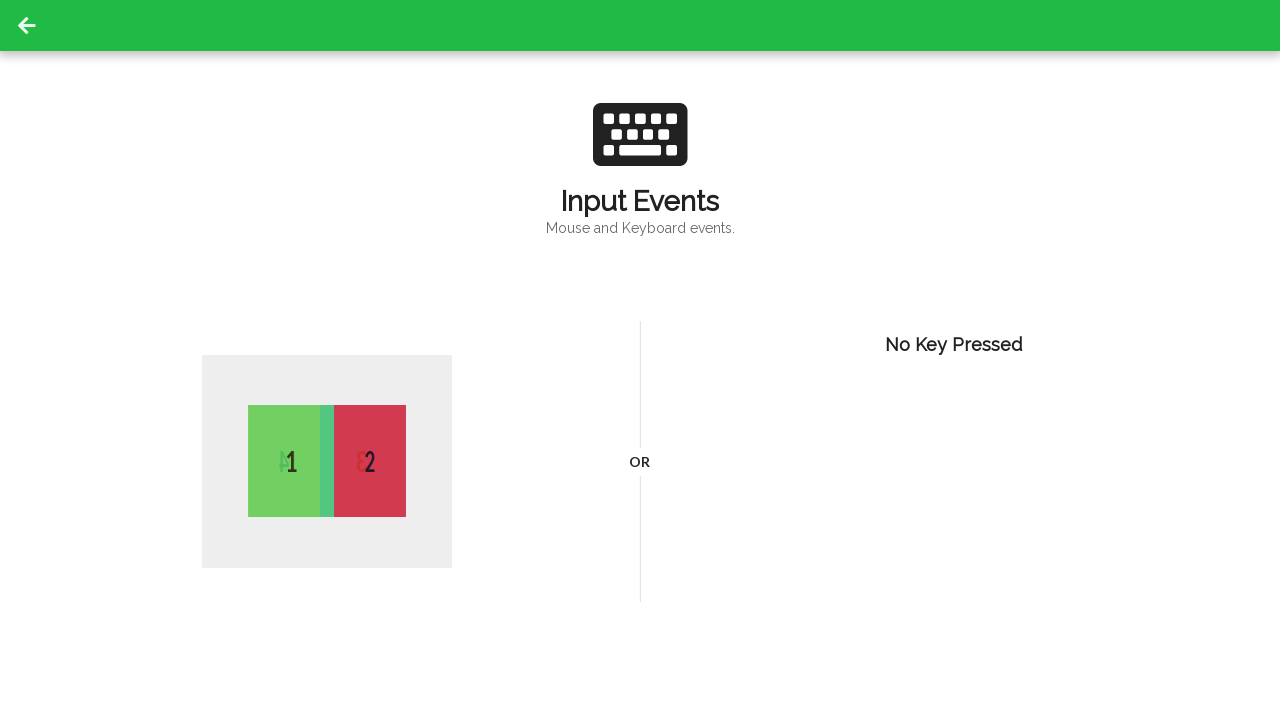

Performed double click on page body at (640, 360) on body
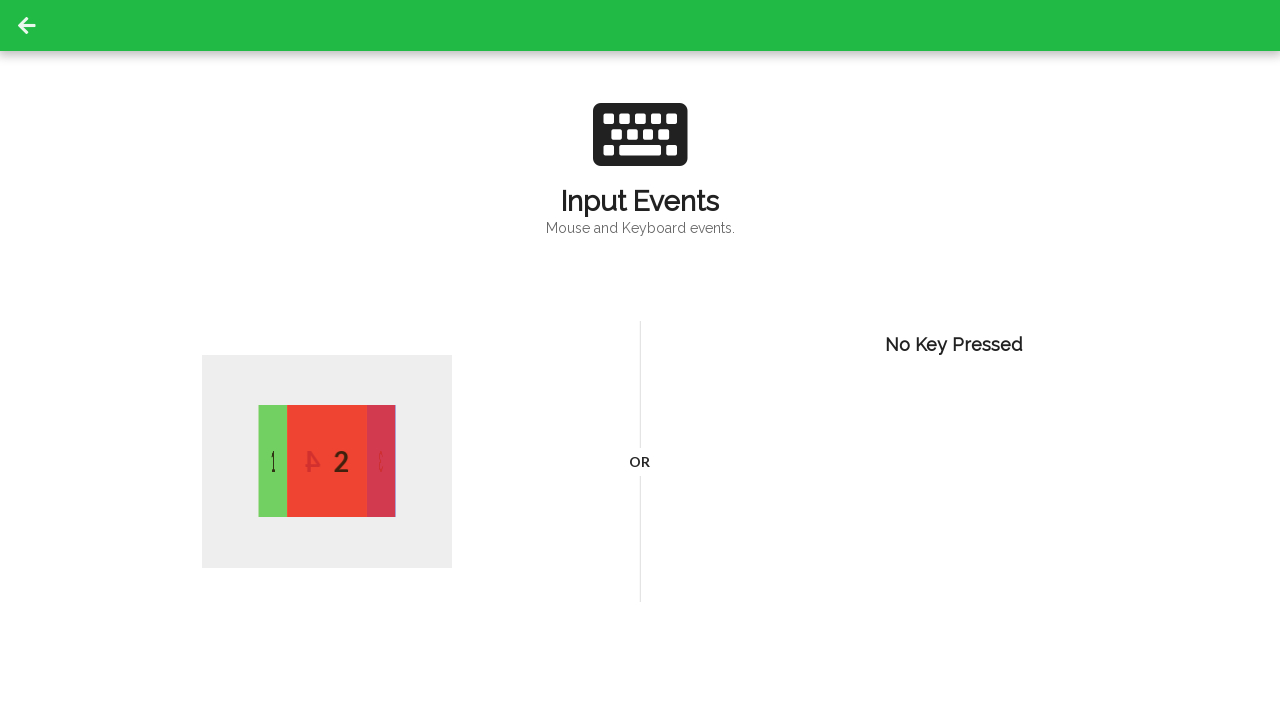

Active element updated after double click
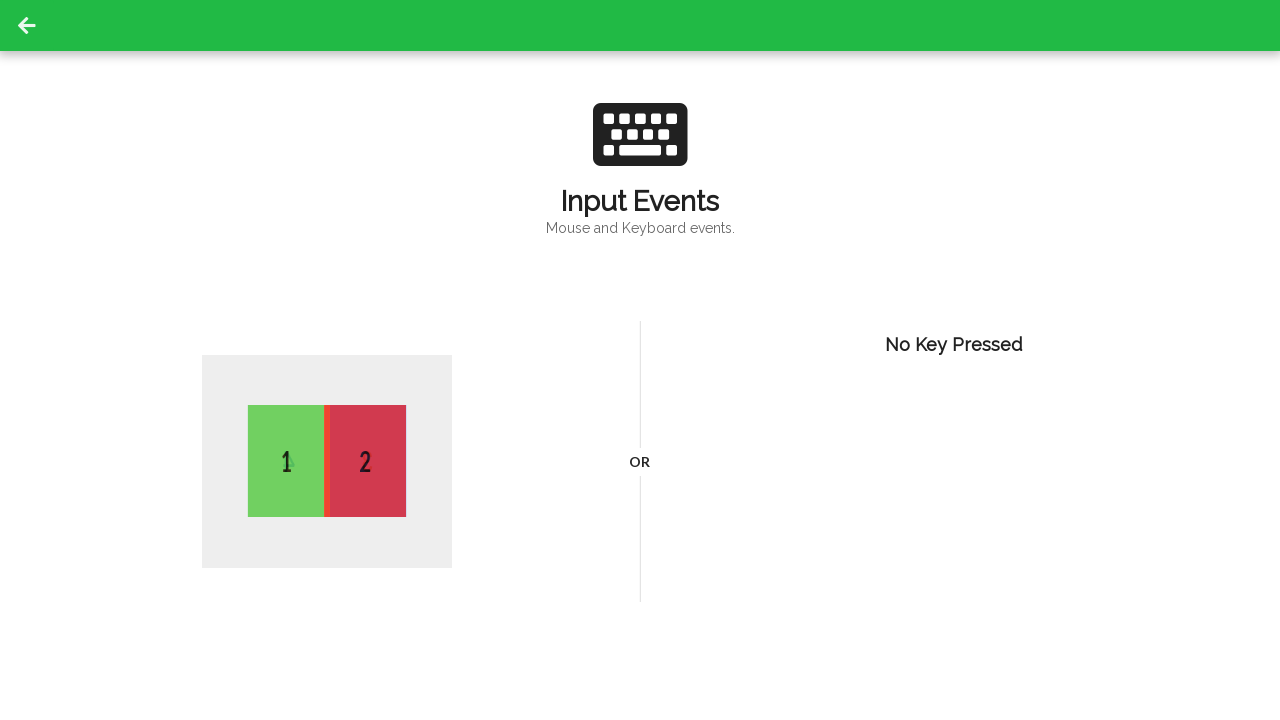

Performed right click (context click) on page body at (640, 360) on body
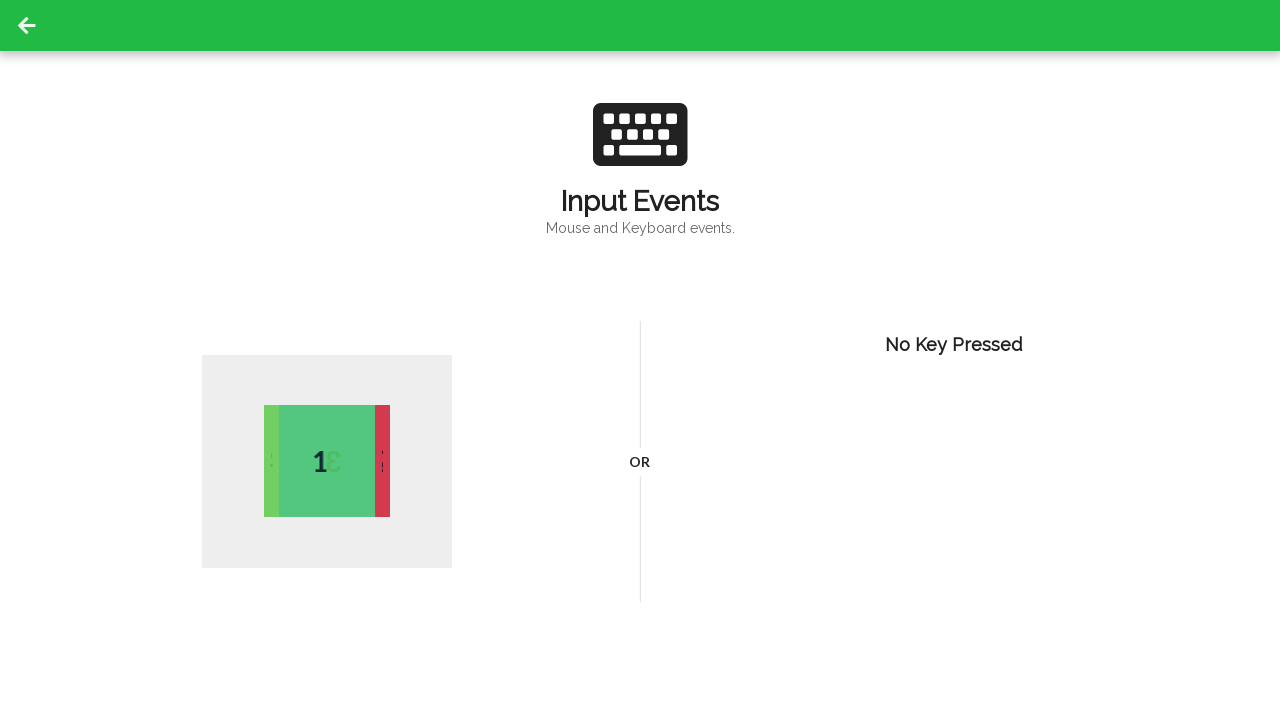

Active element updated after right click
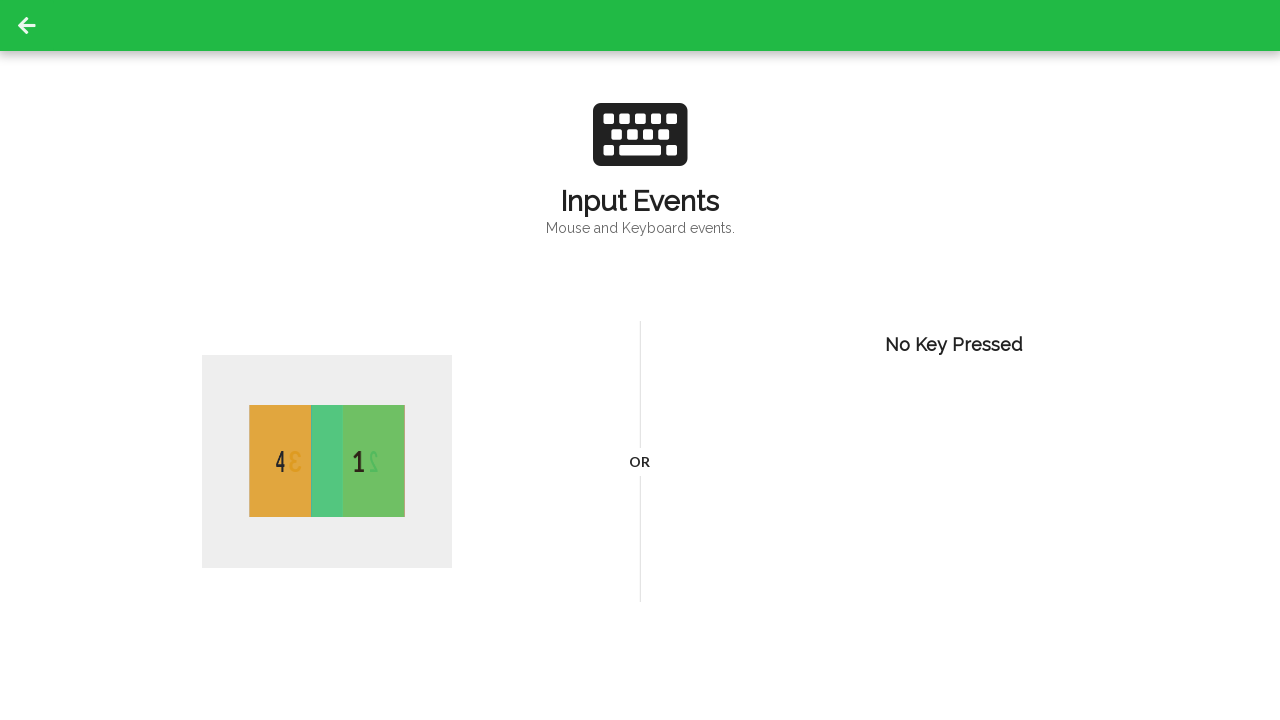

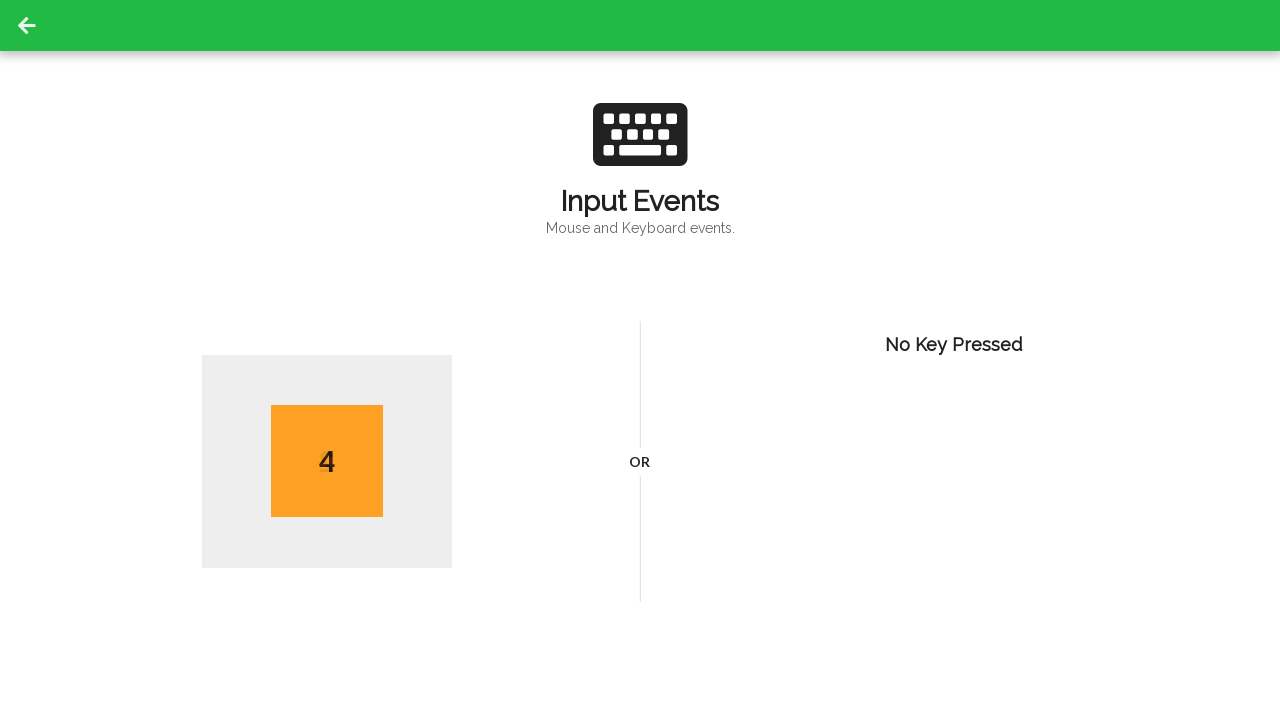